Tests that other controls are hidden when editing a todo item

Starting URL: https://demo.playwright.dev/todomvc

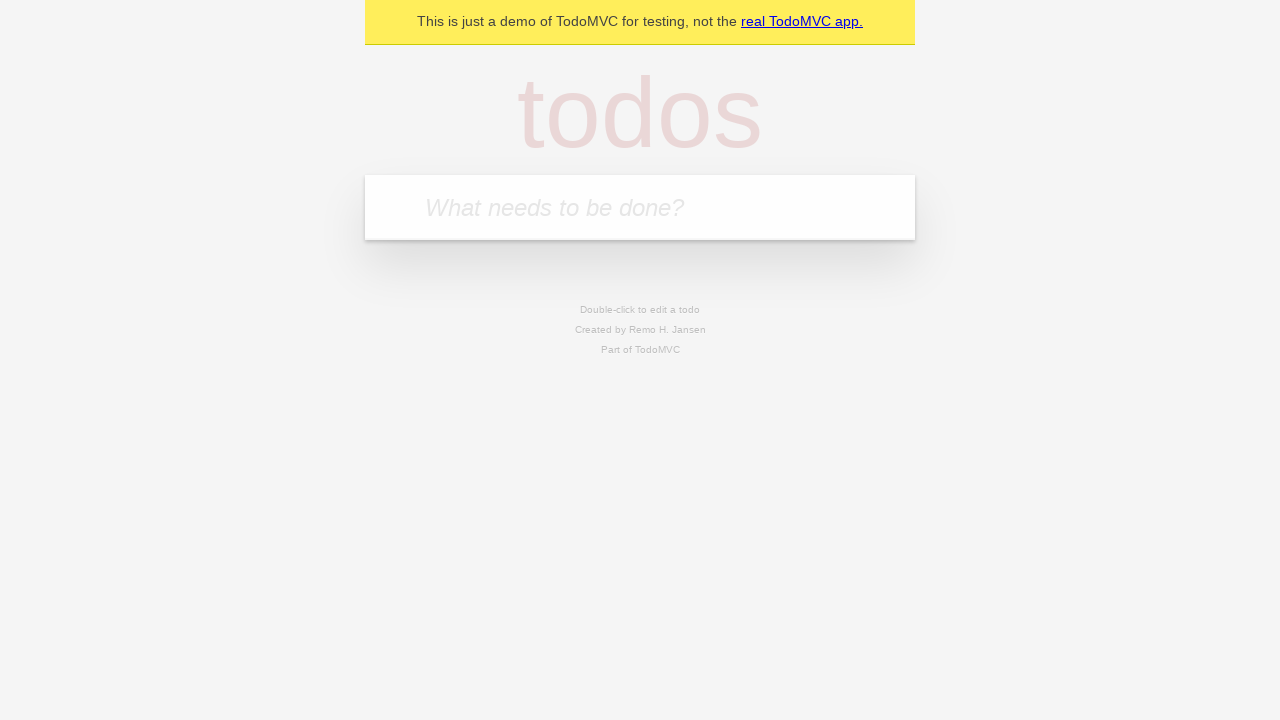

Filled new todo input with 'buy some cheese' on .new-todo
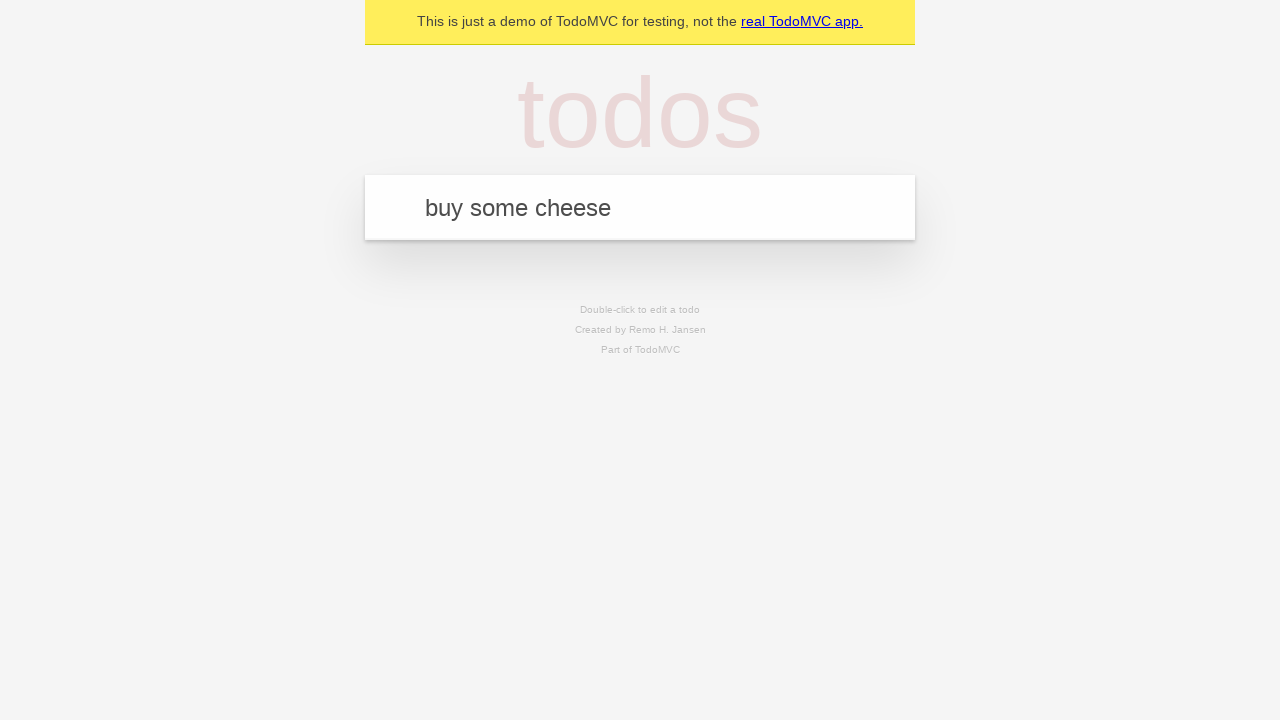

Pressed Enter to create first todo item on .new-todo
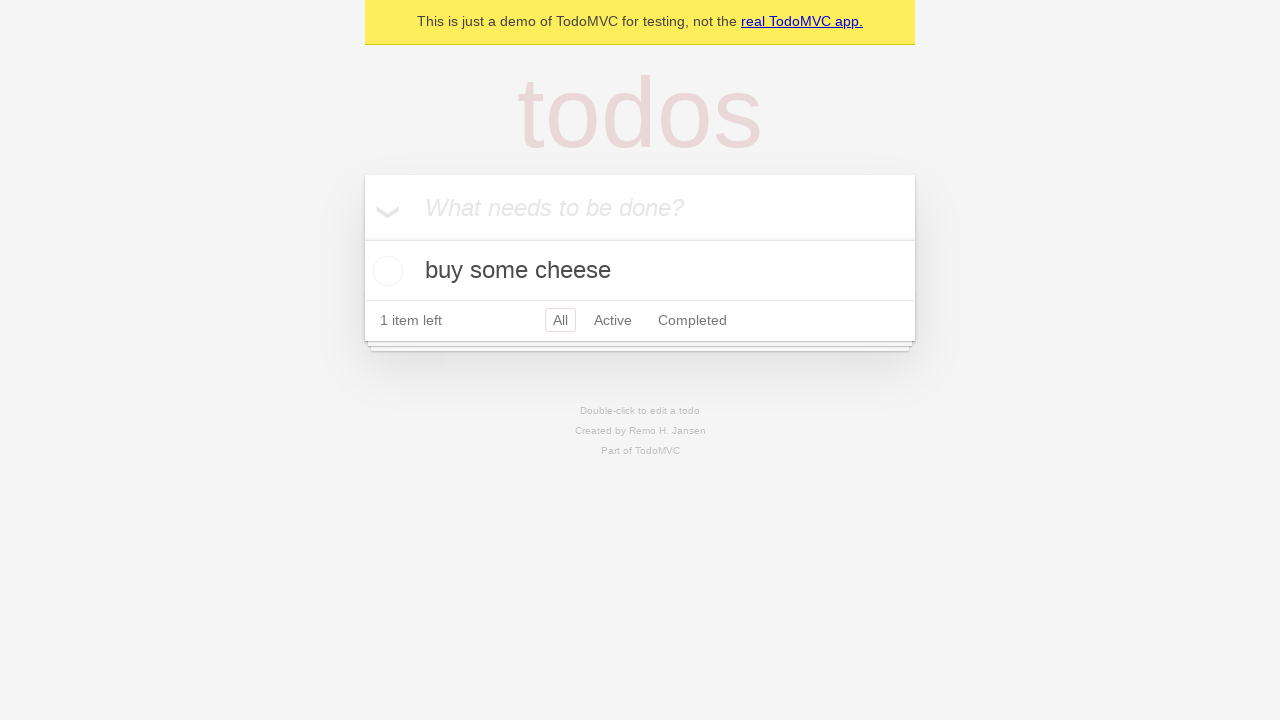

Filled new todo input with 'feed the cat' on .new-todo
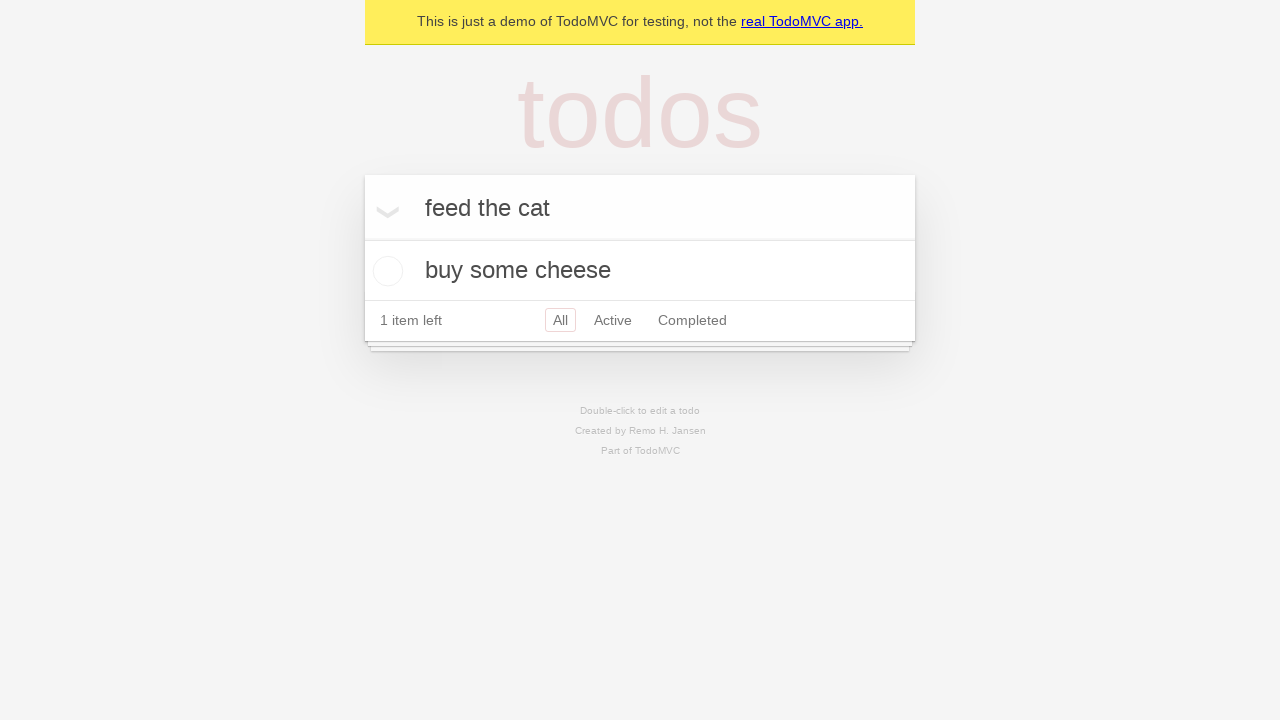

Pressed Enter to create second todo item on .new-todo
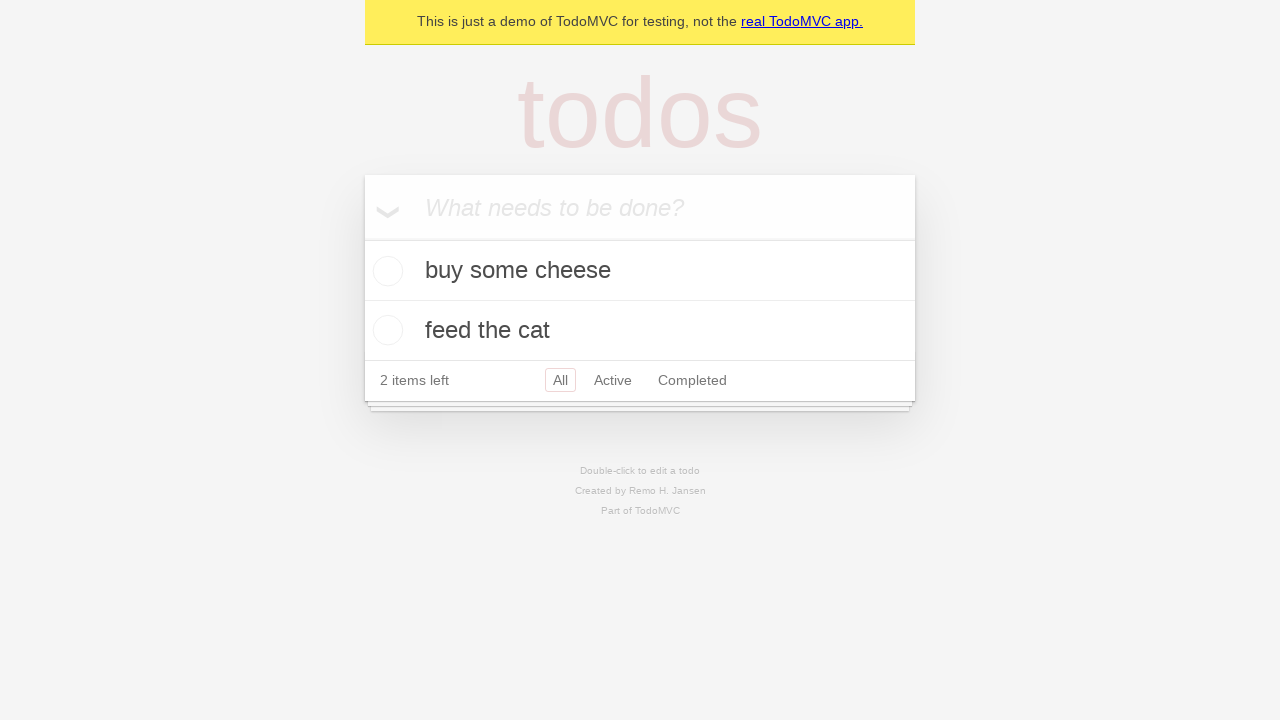

Filled new todo input with 'book a doctors appointment' on .new-todo
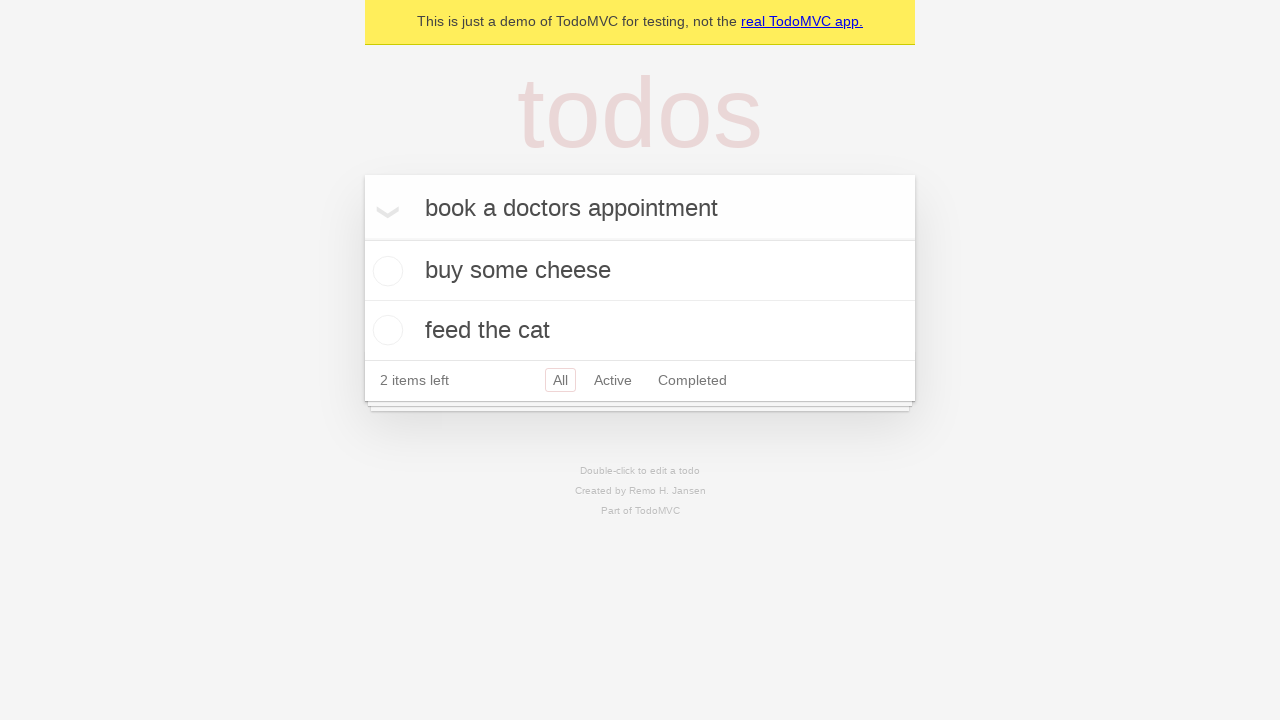

Pressed Enter to create third todo item on .new-todo
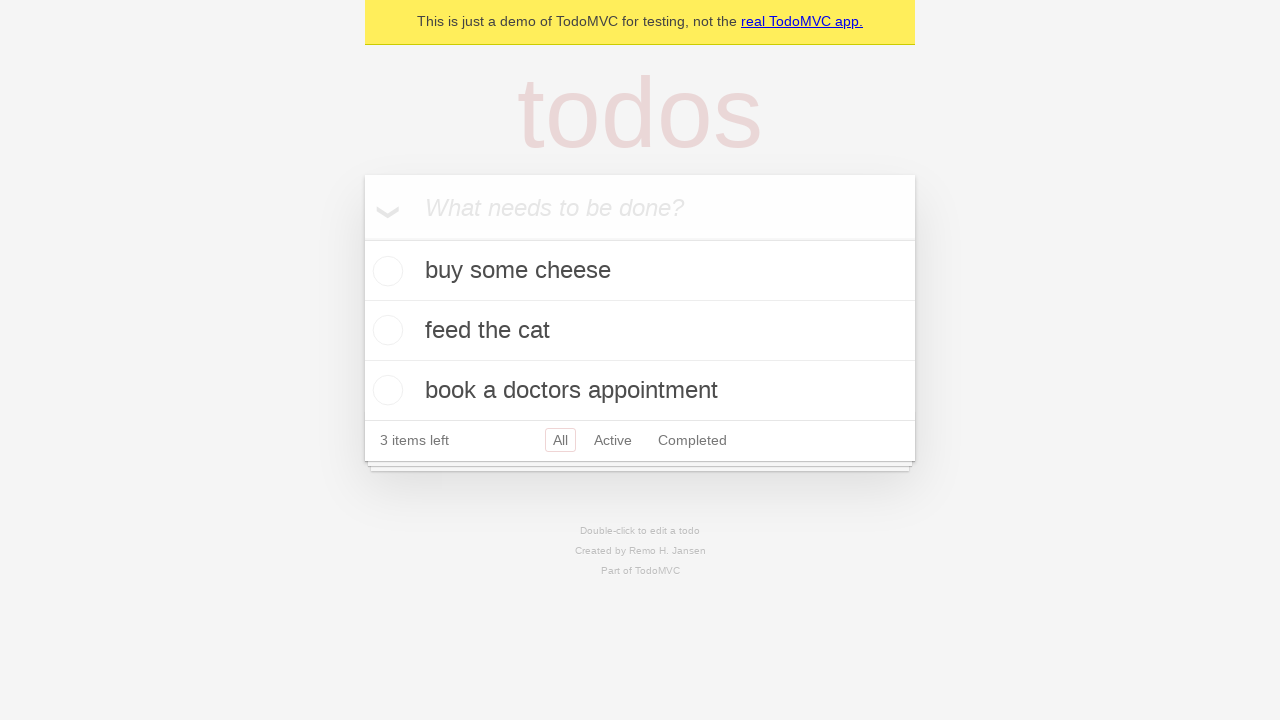

All three todo items loaded in the list
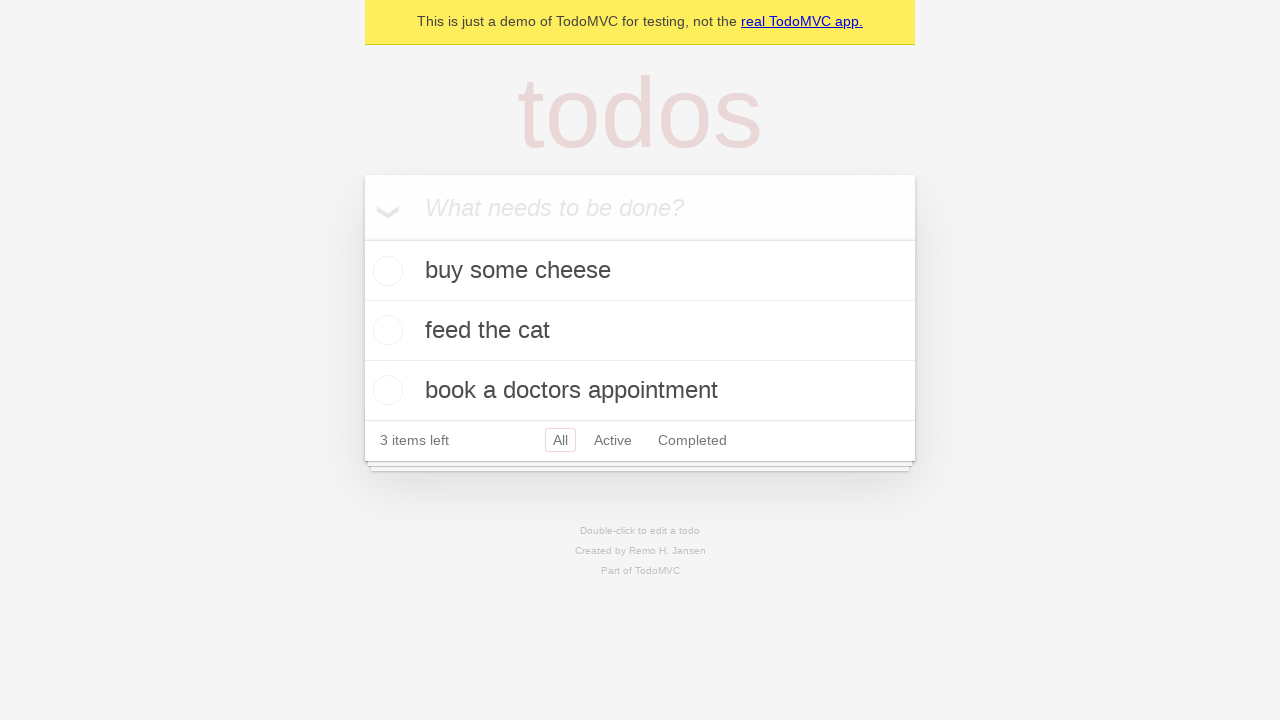

Double-clicked second todo item to enter edit mode at (640, 331) on .todo-list li >> nth=1
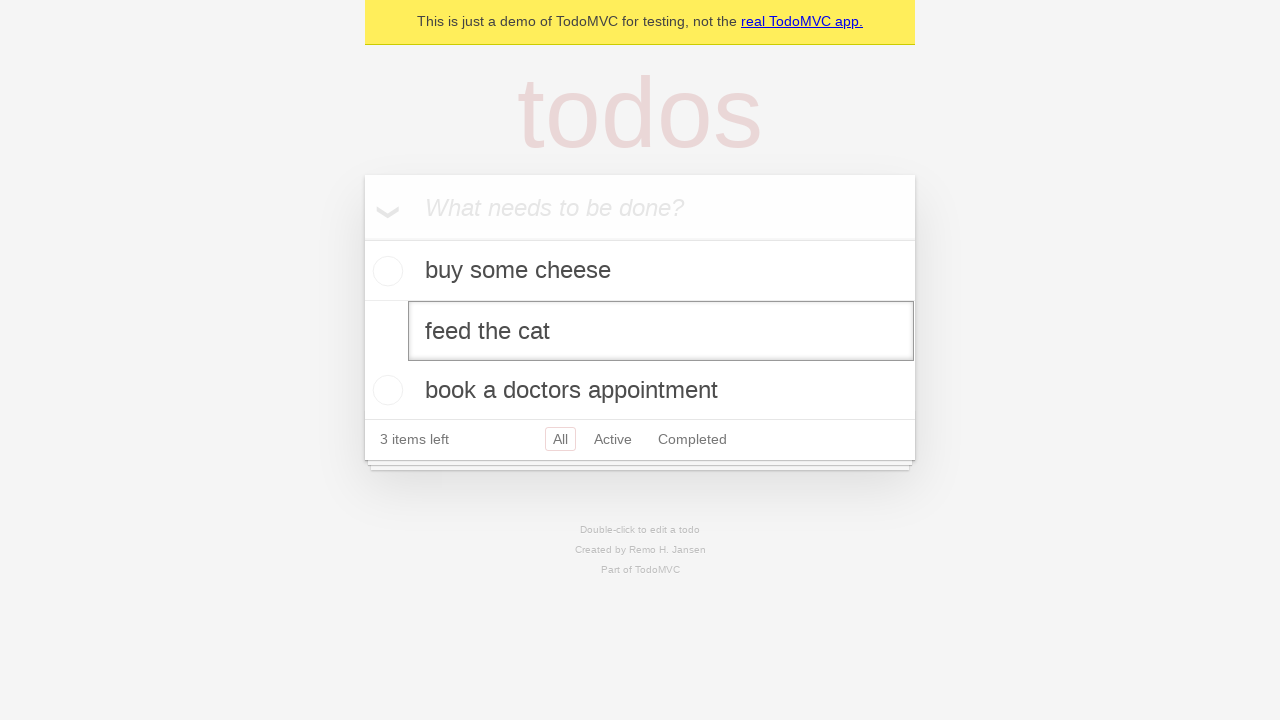

Edit input field appeared for second todo item, other controls hidden
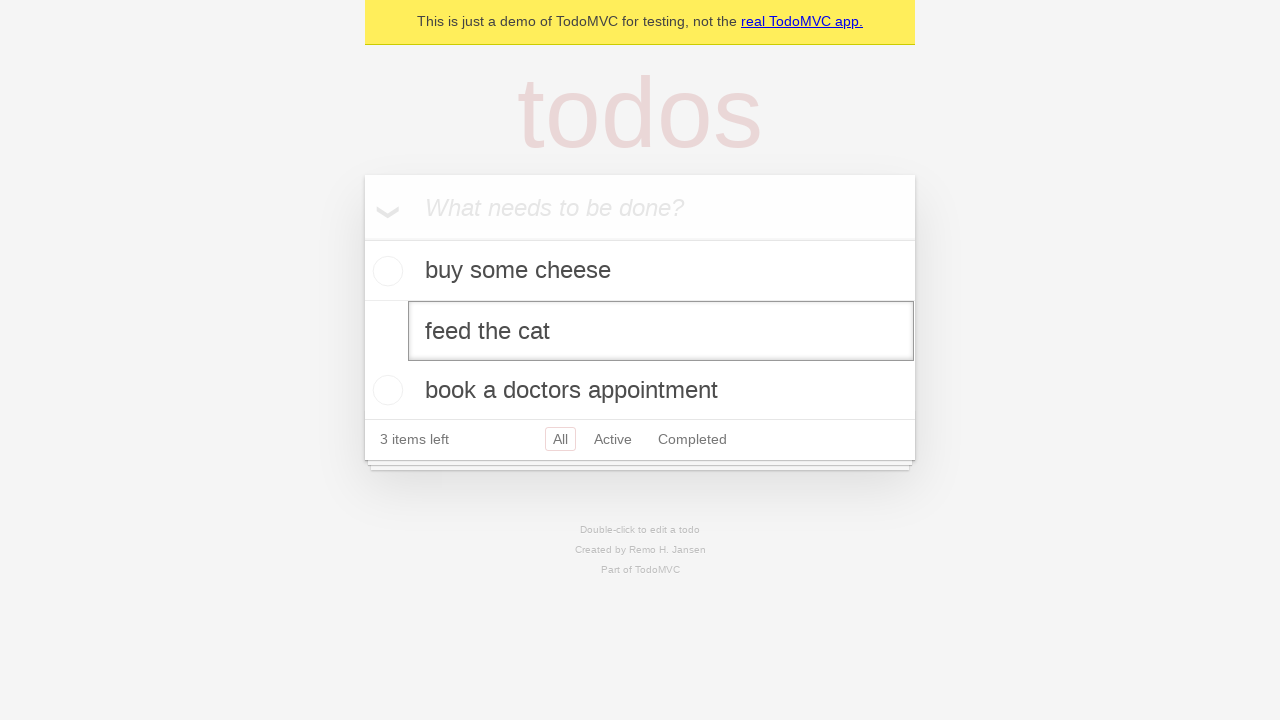

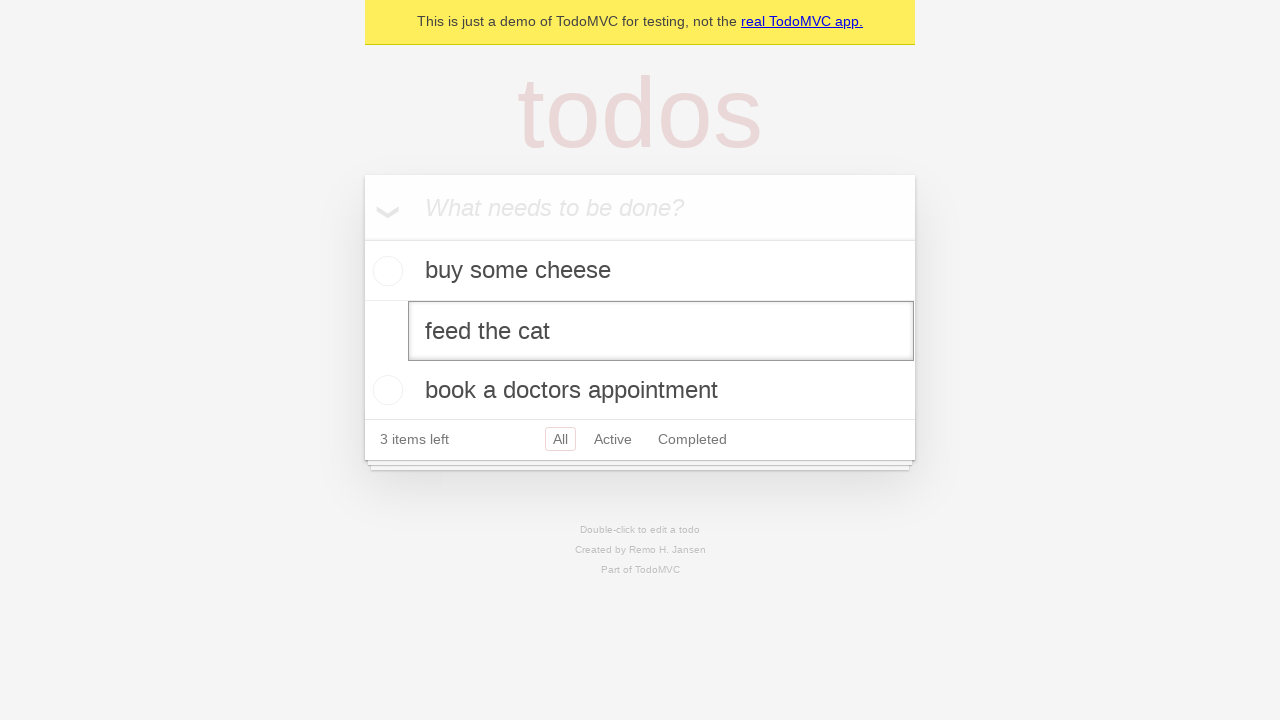